Tests that clicking the 404 status code link returns a 404 response

Starting URL: https://the-internet.herokuapp.com

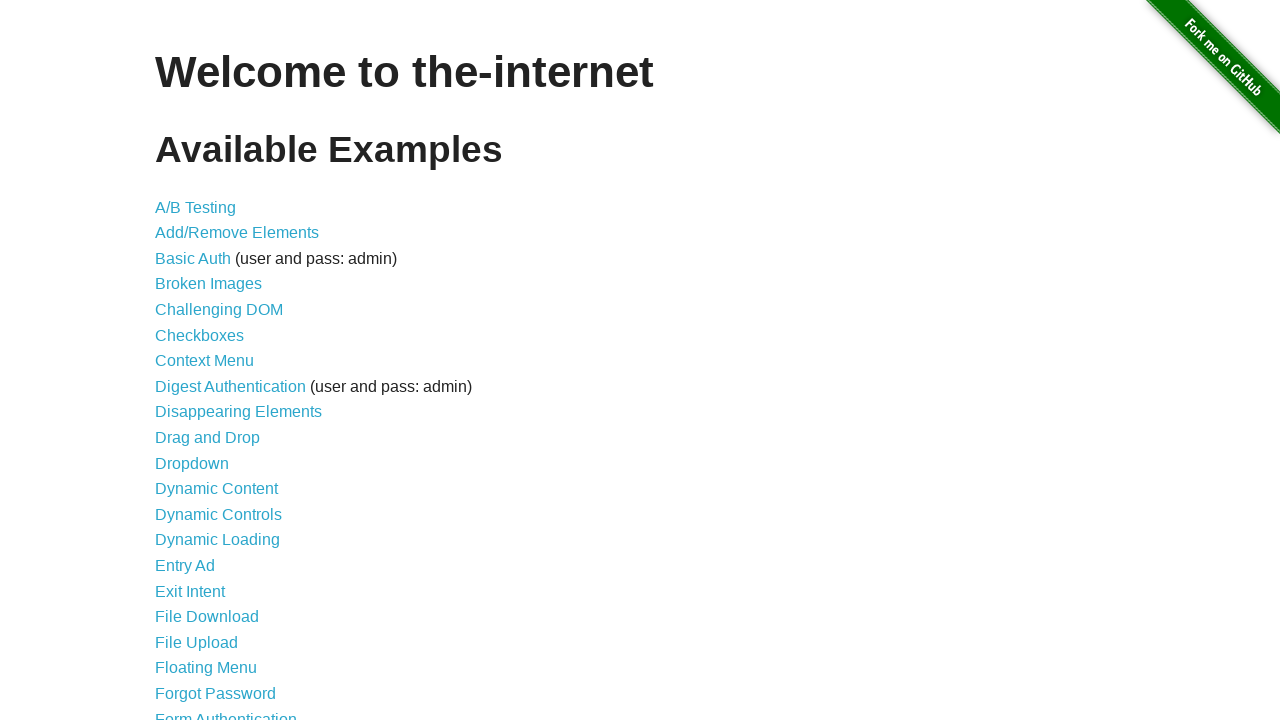

Clicked link to navigate to status codes page at (203, 600) on a[href="/status_codes"]
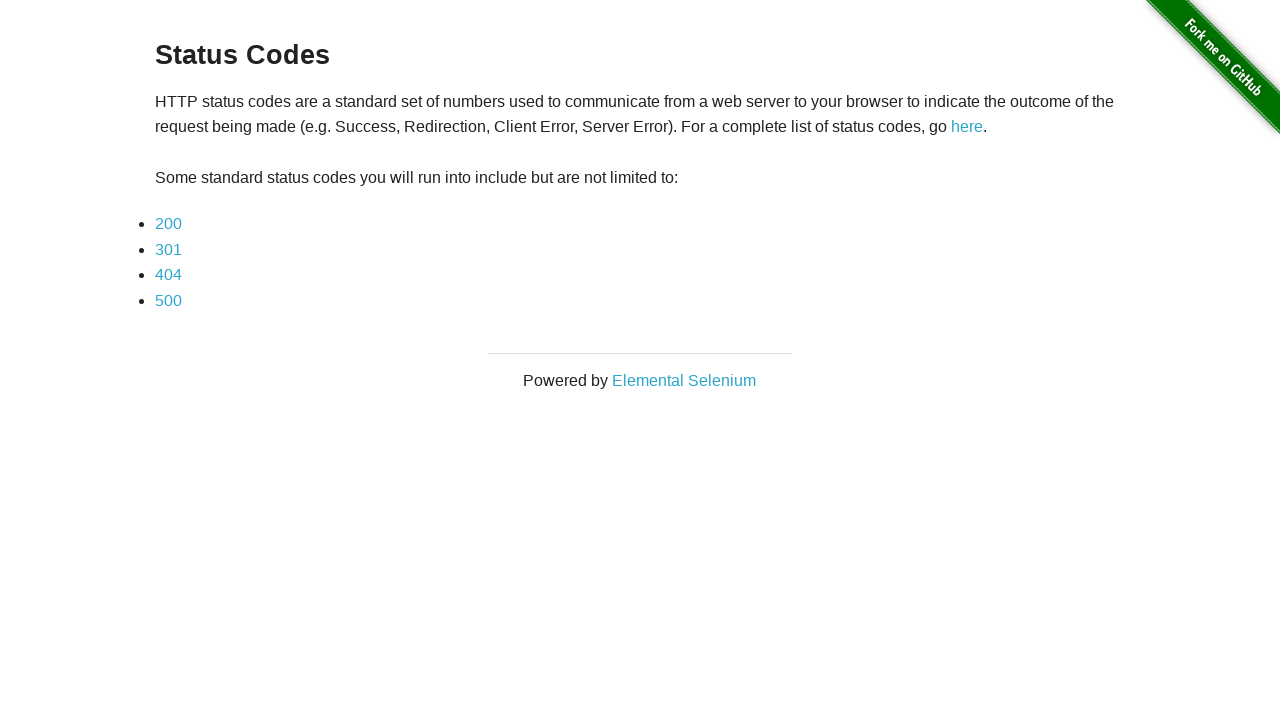

Status codes page loaded completely
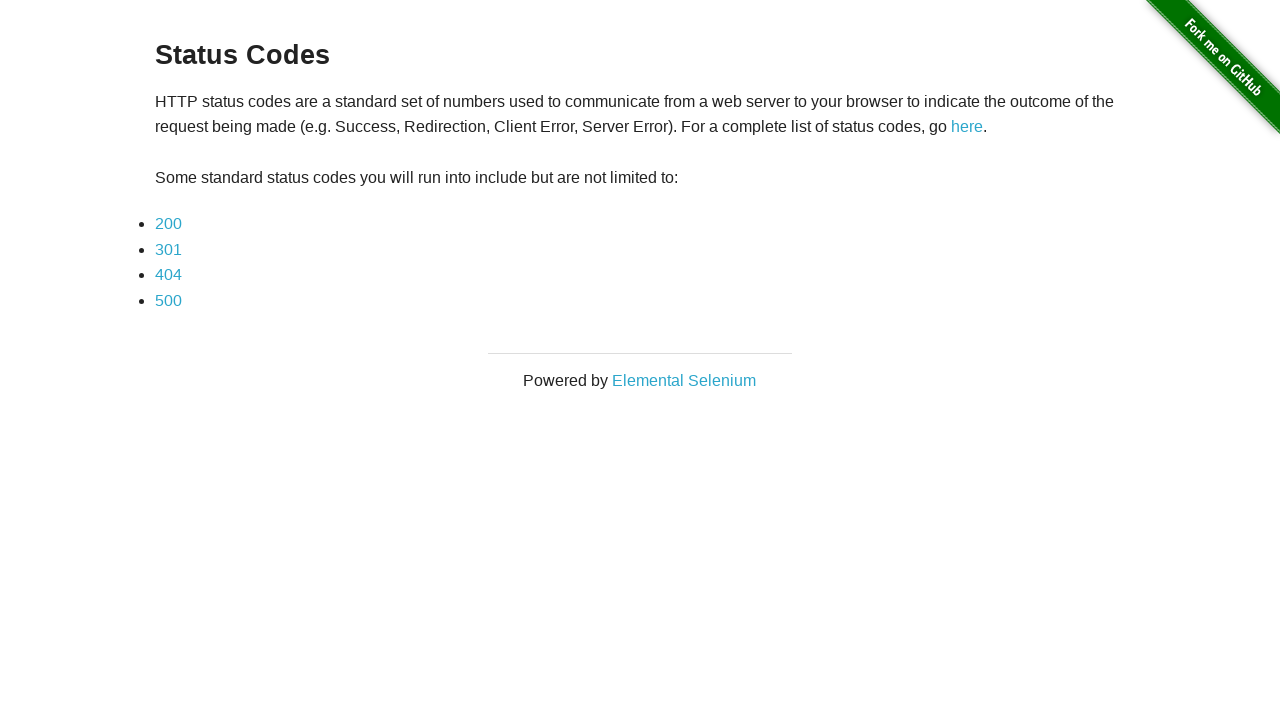

Clicked 404 status code link at (168, 275) on a[href="status_codes/404"]
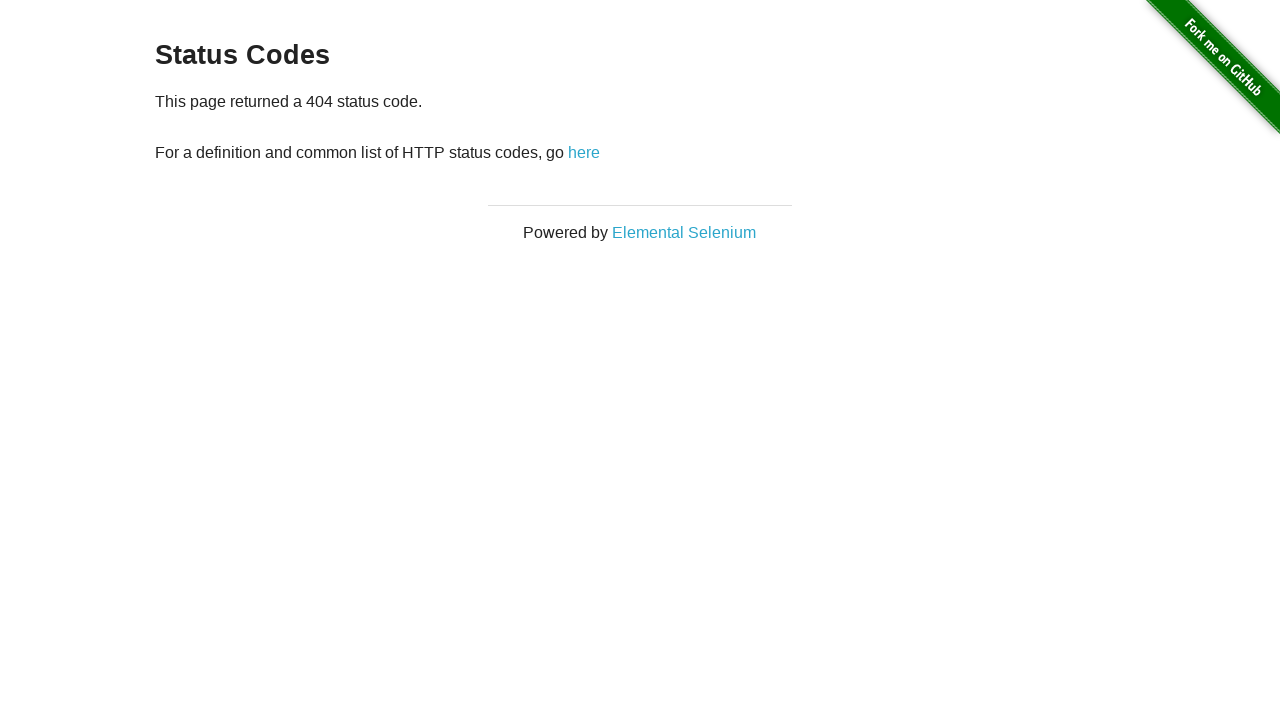

Captured response from 404 status code link
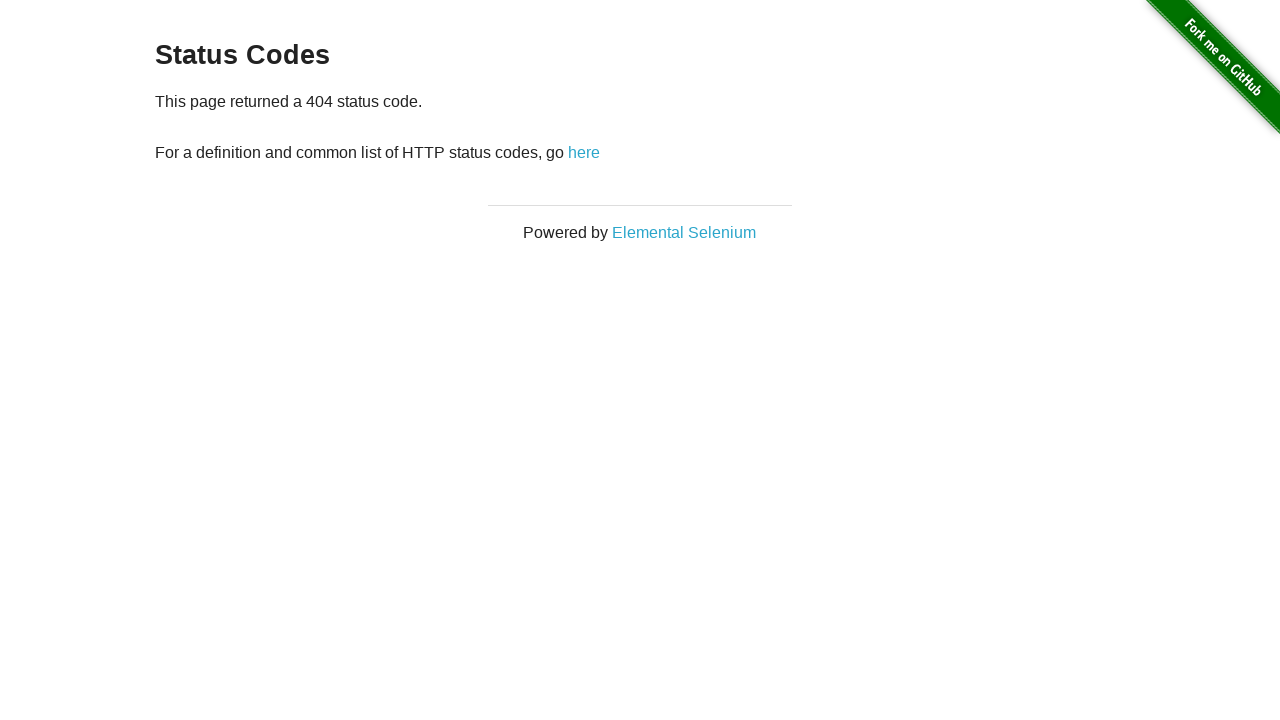

Verified response status code is 404
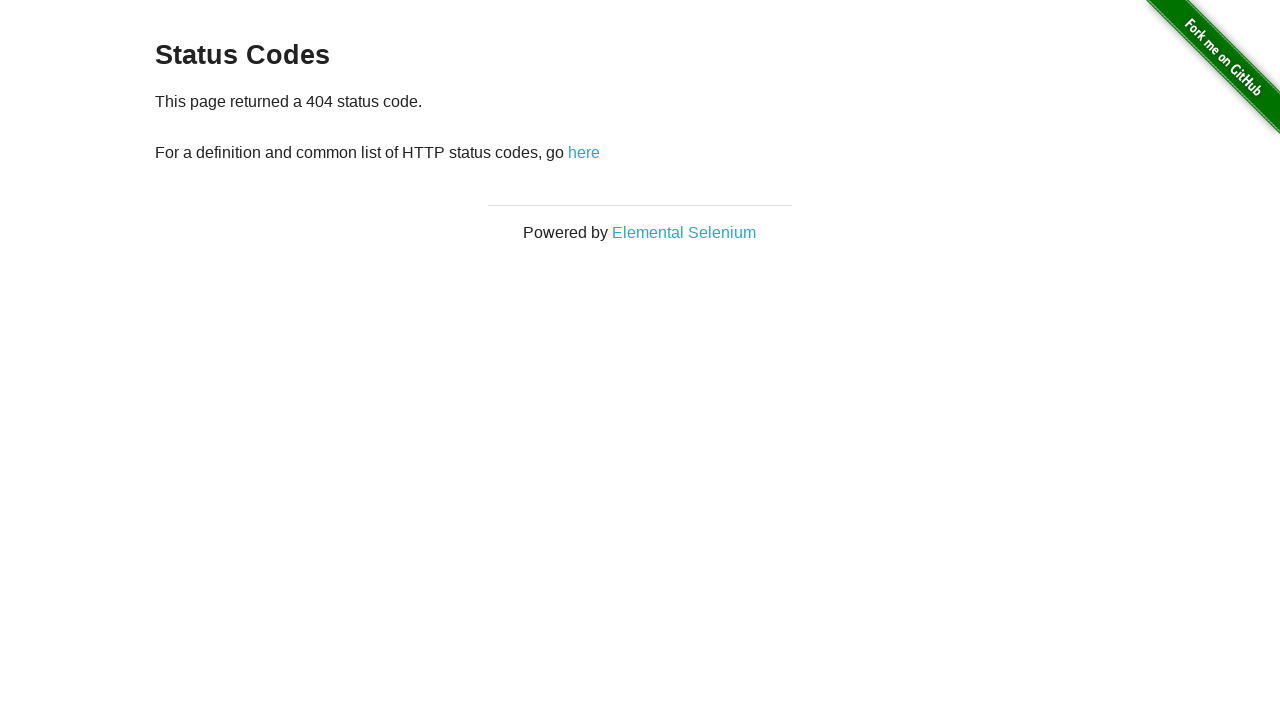

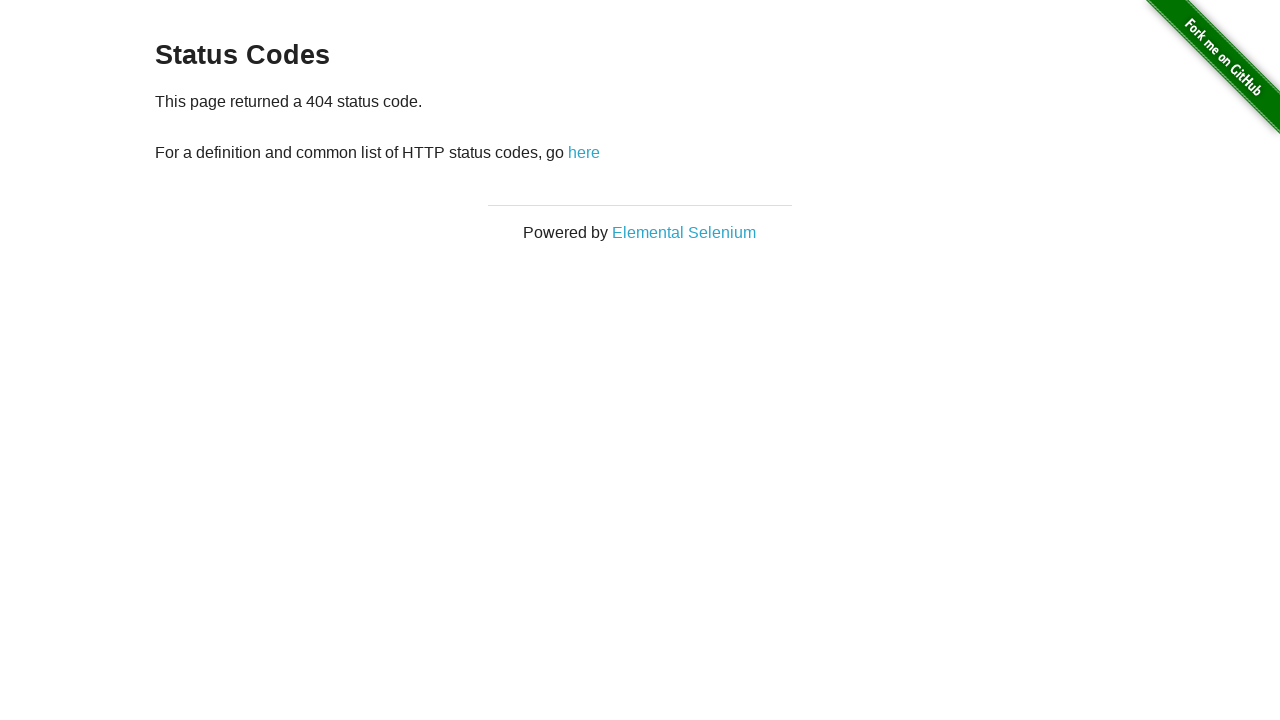